Navigates to Flipkart's homepage and verifies the page loads successfully

Starting URL: https://www.flipkart.com/

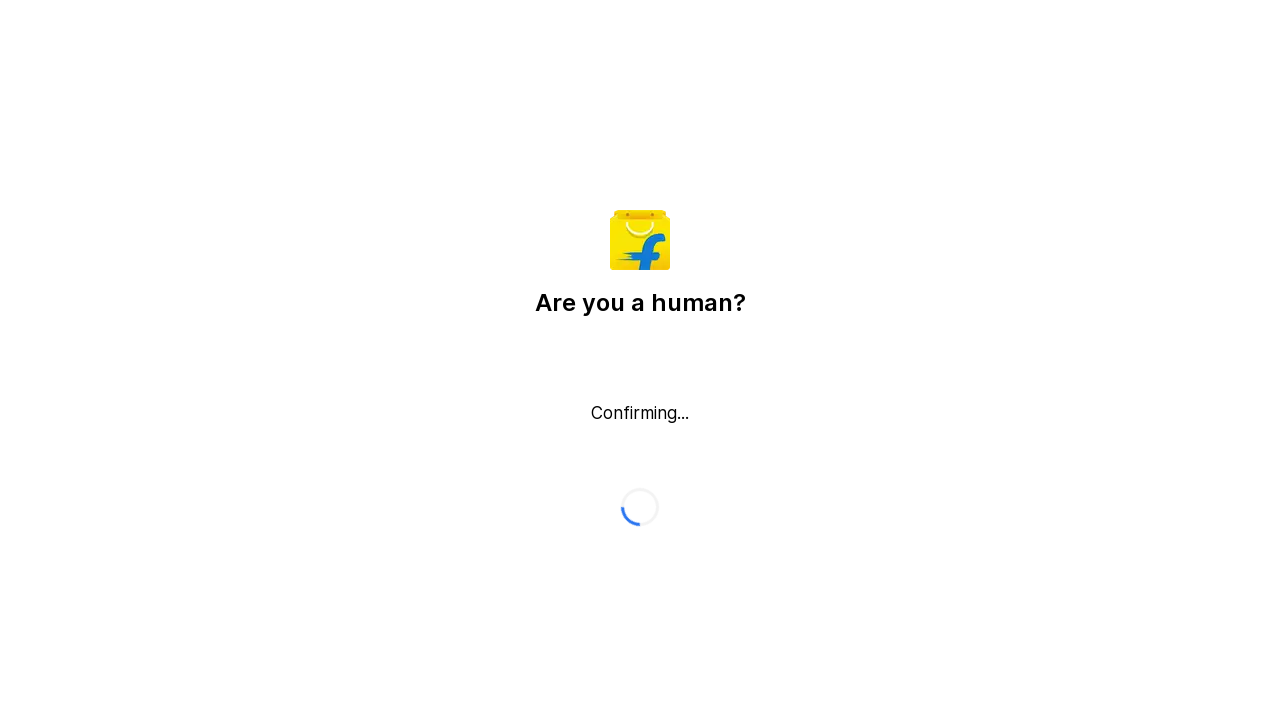

Waited for Flipkart homepage to load (DOM content loaded)
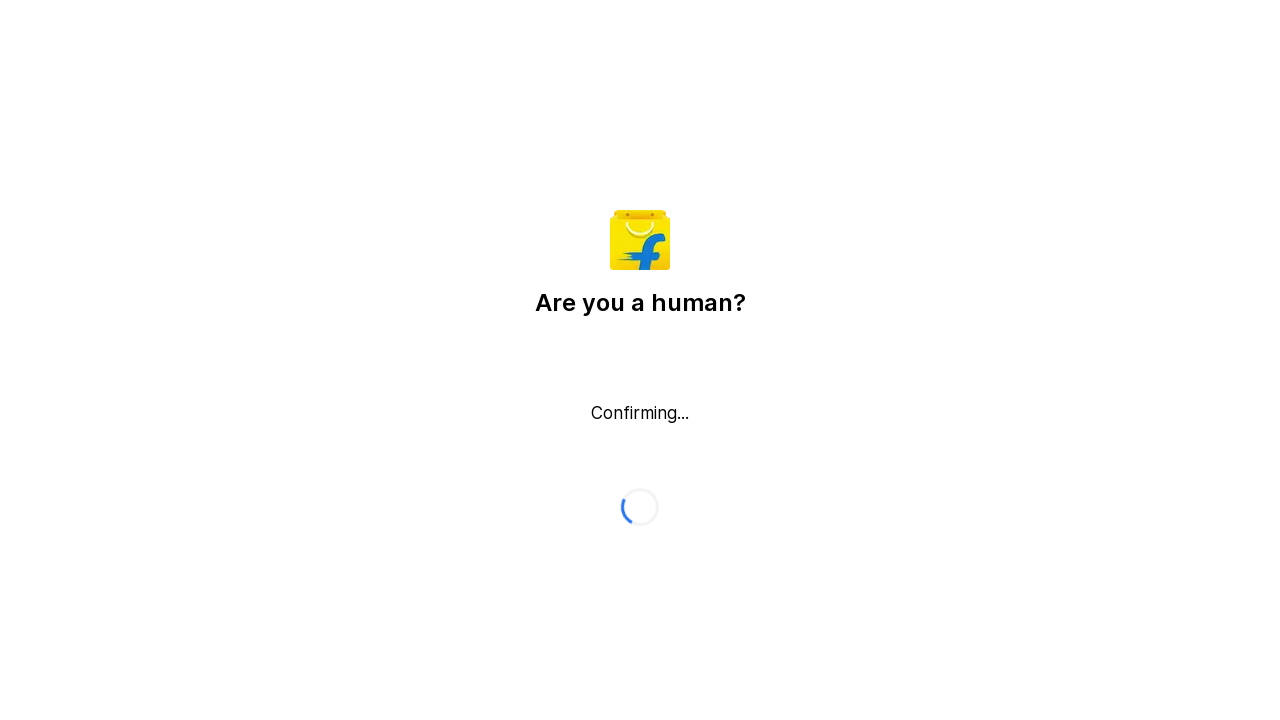

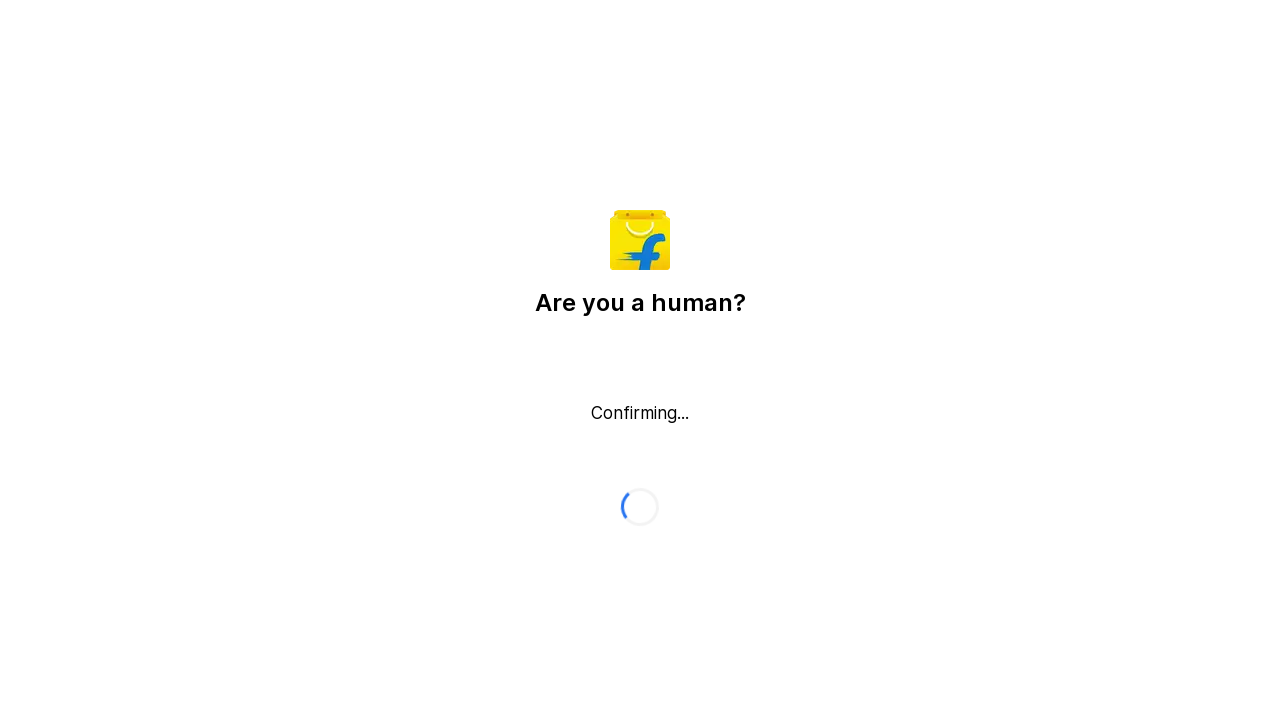